Opens the mortgage calculator website and verifies the page loads successfully by maximizing the browser window.

Starting URL: https://www.mortgagecalculator.org/

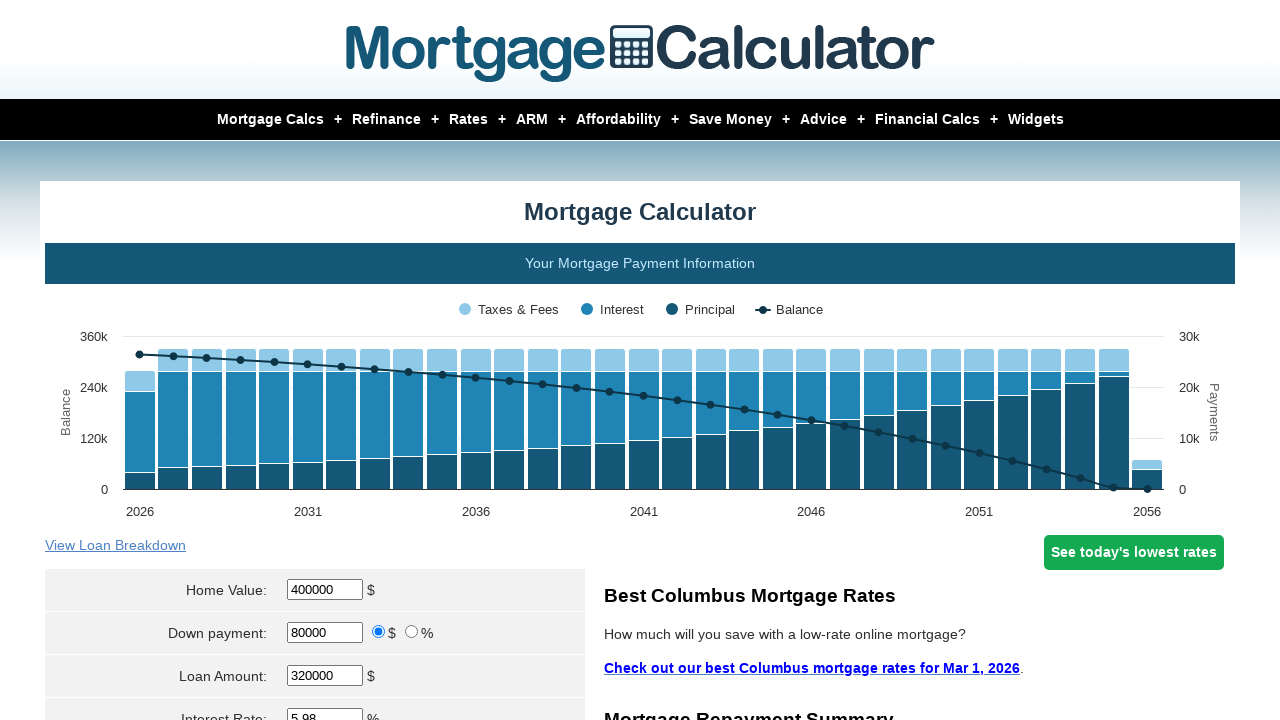

Set viewport size to 1920x1080 to maximize browser window
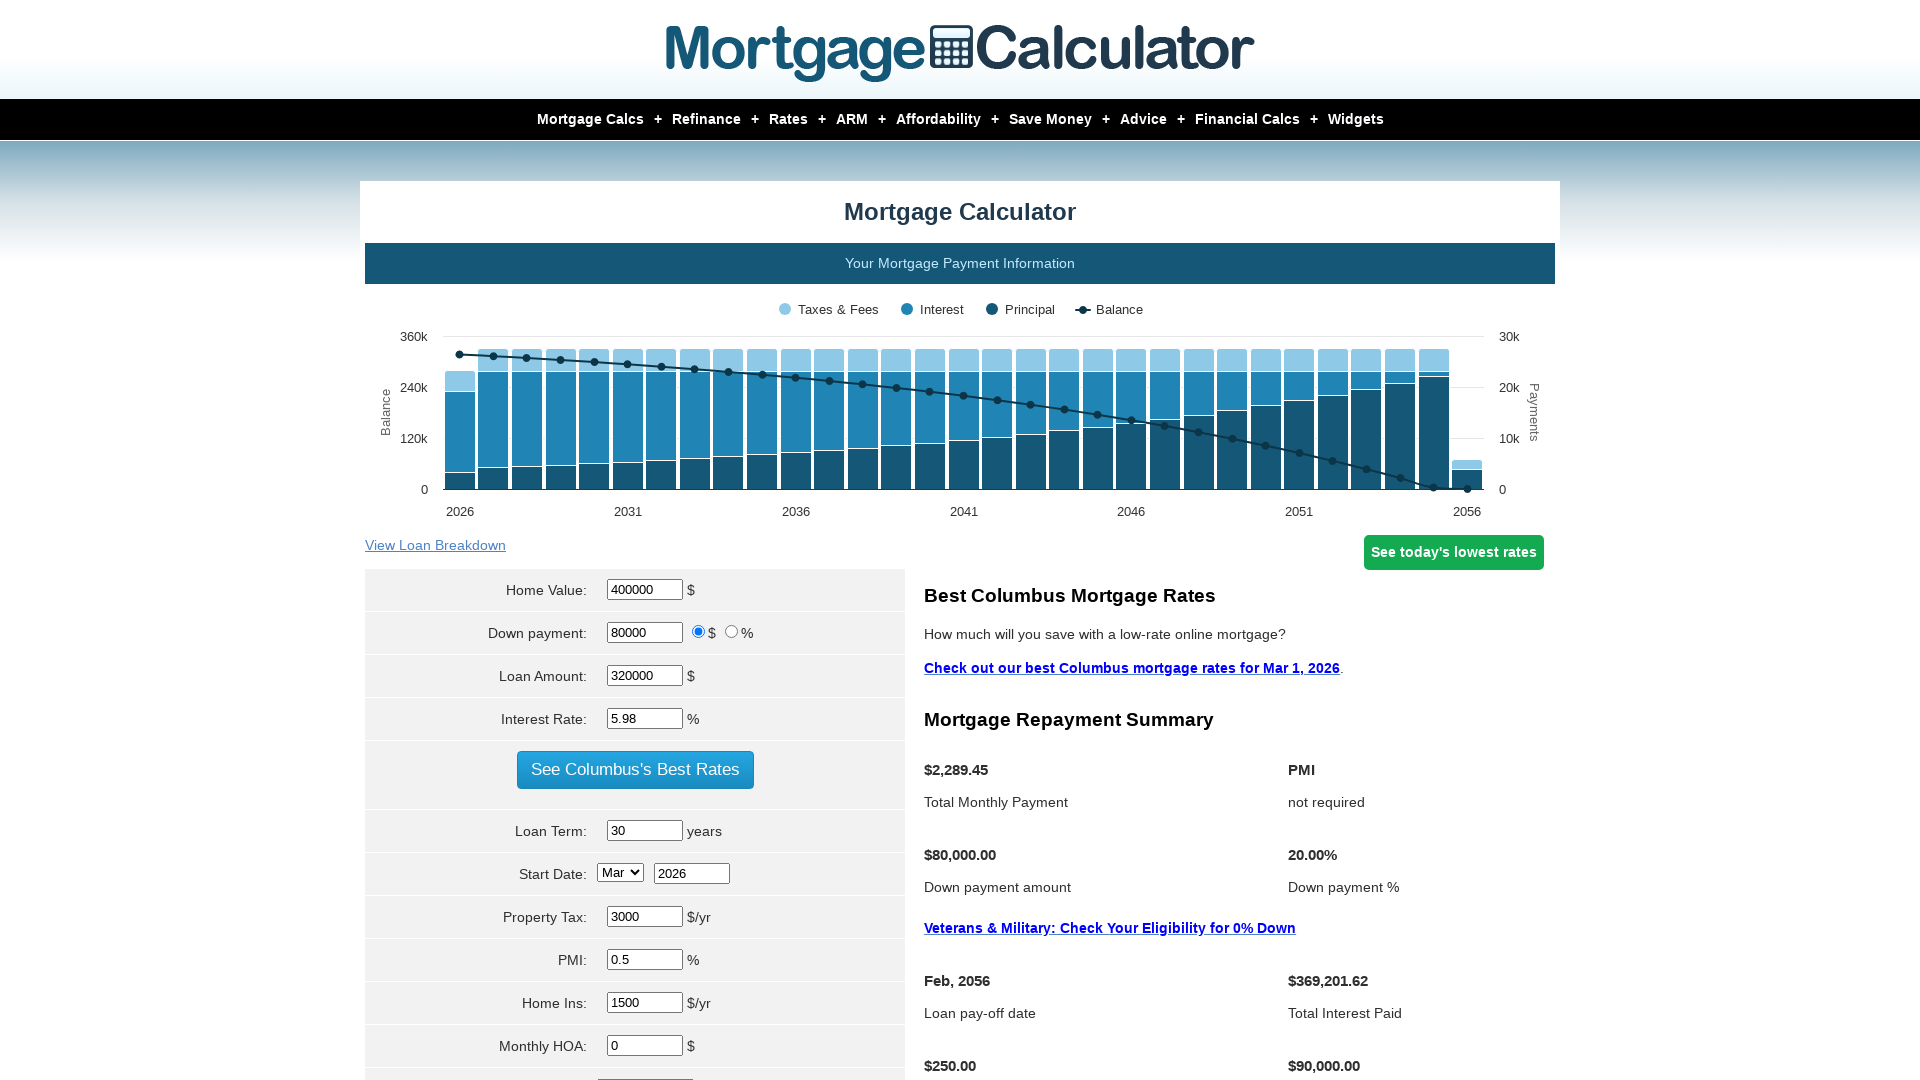

Verified mortgage calculator page loaded successfully
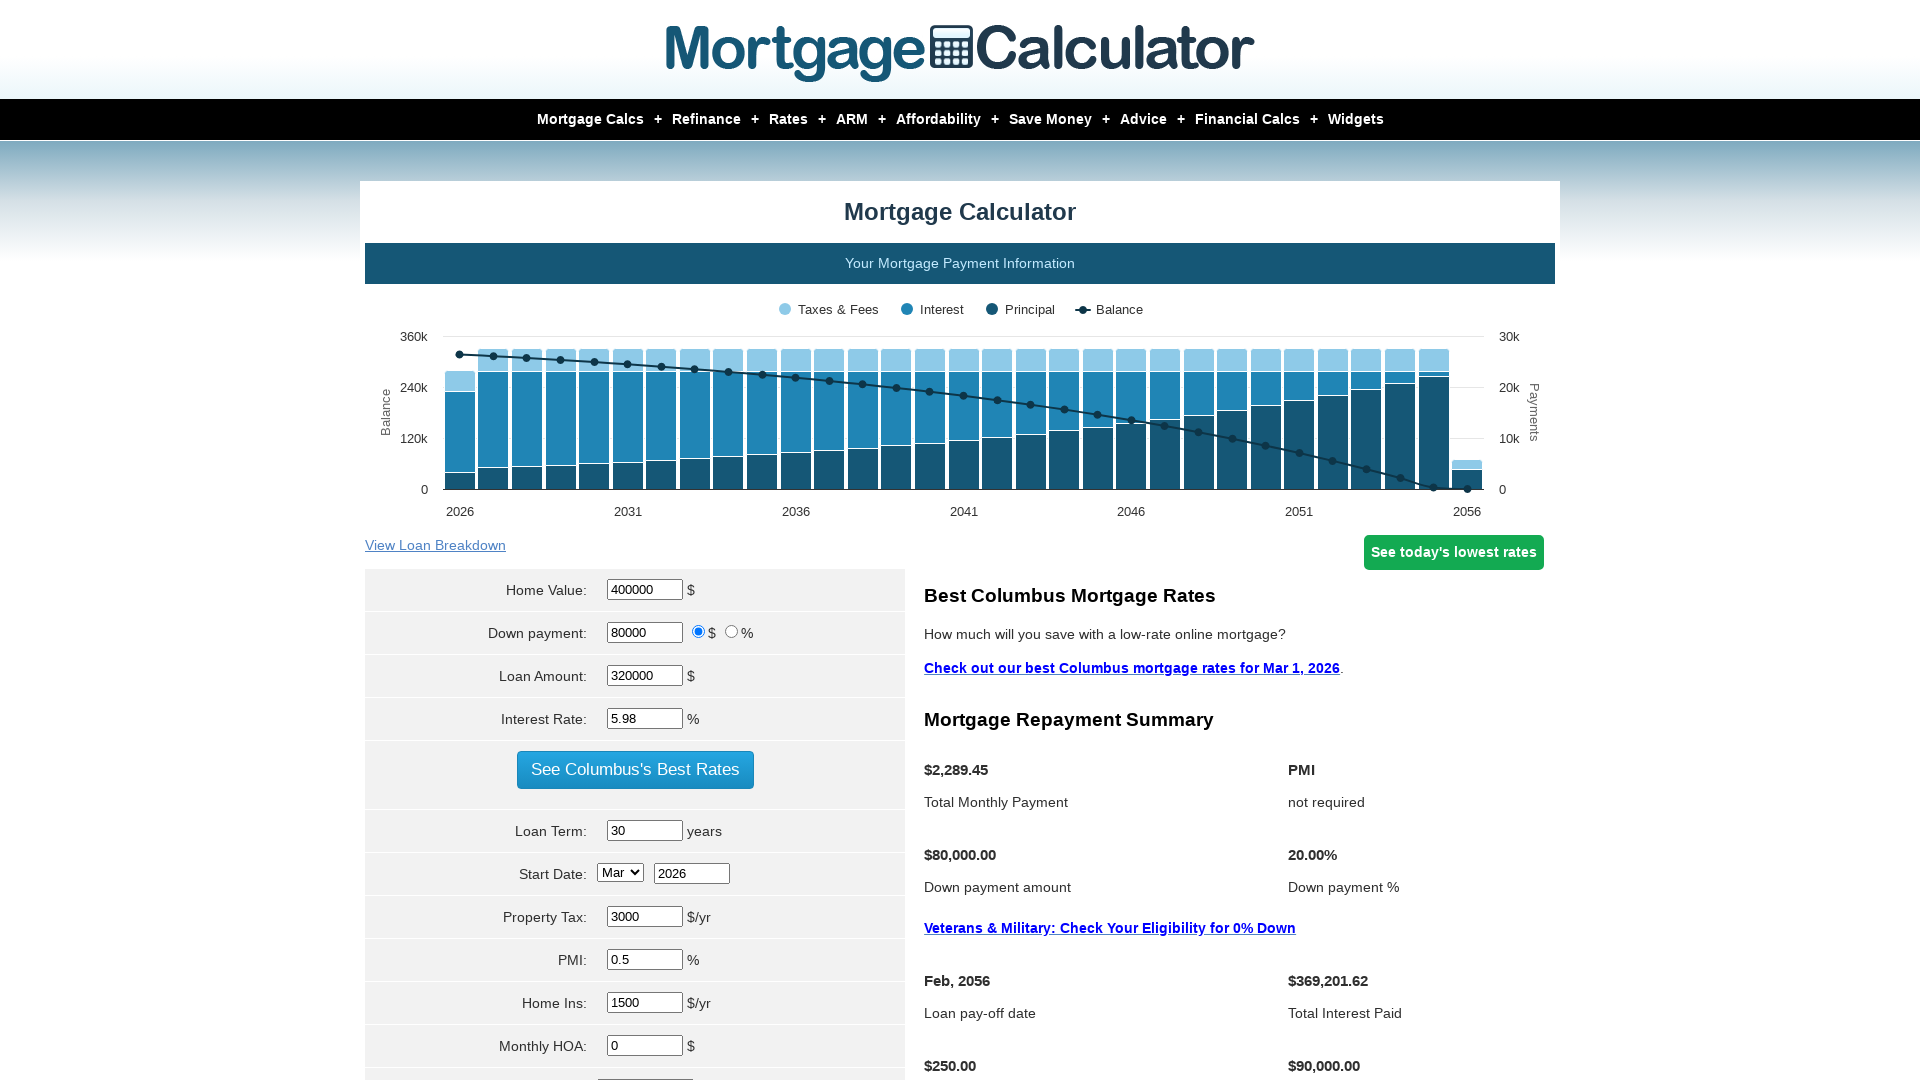

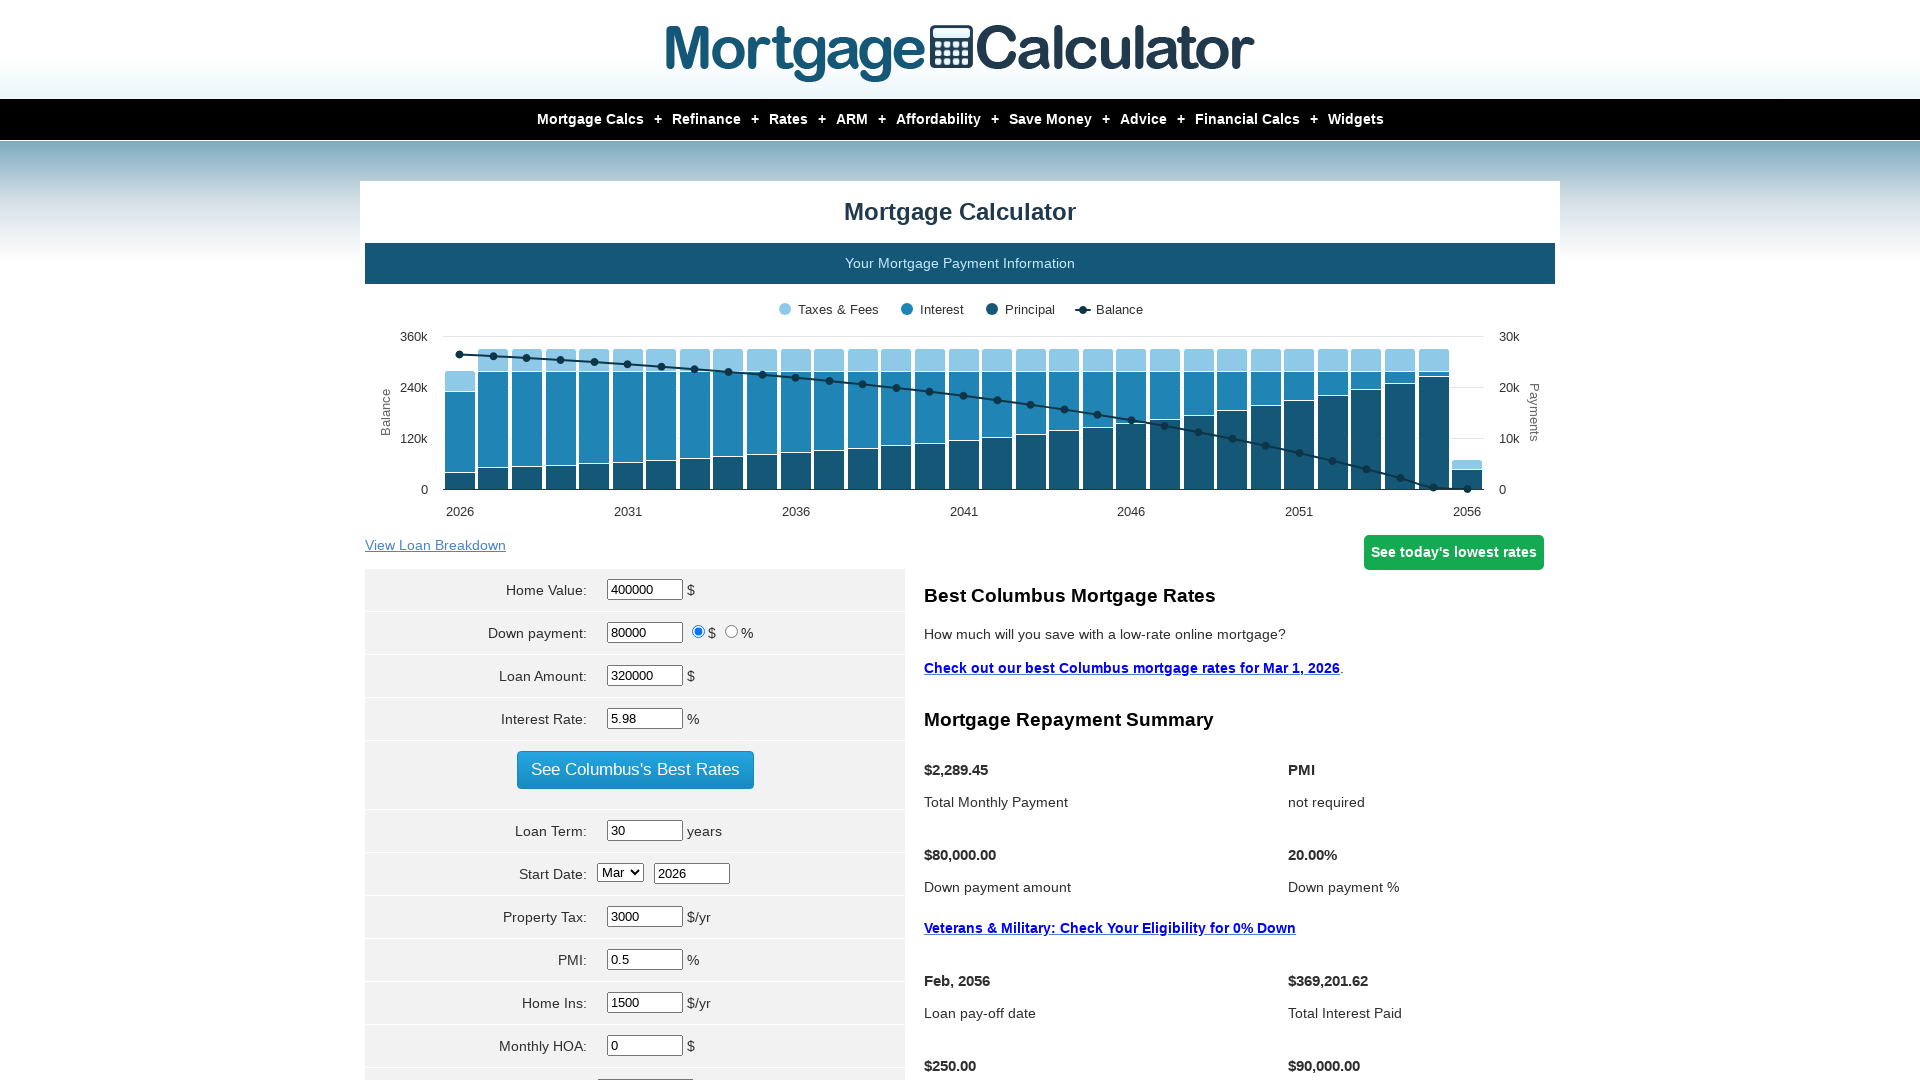